Navigates to the modal dialogs page and checks for the presence of the "Show Large Modal" button element

Starting URL: https://demoqa.com/modal-dialogs

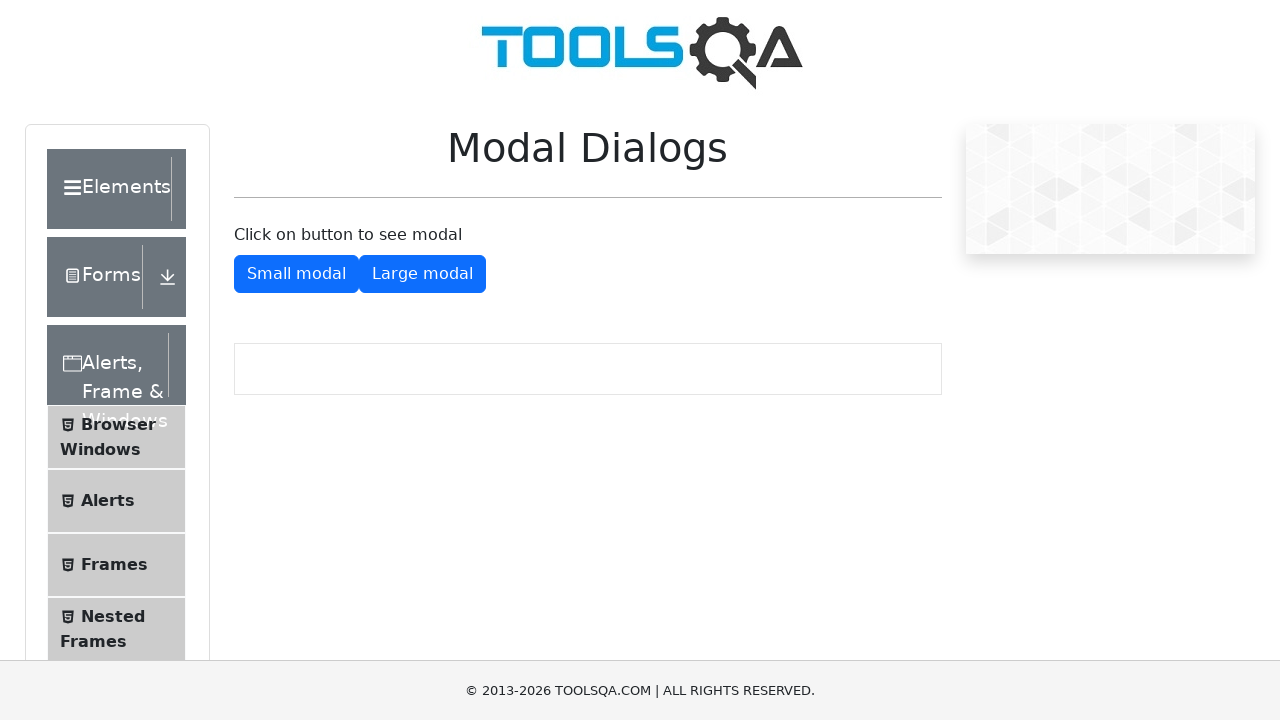

Navigated to modal dialogs page
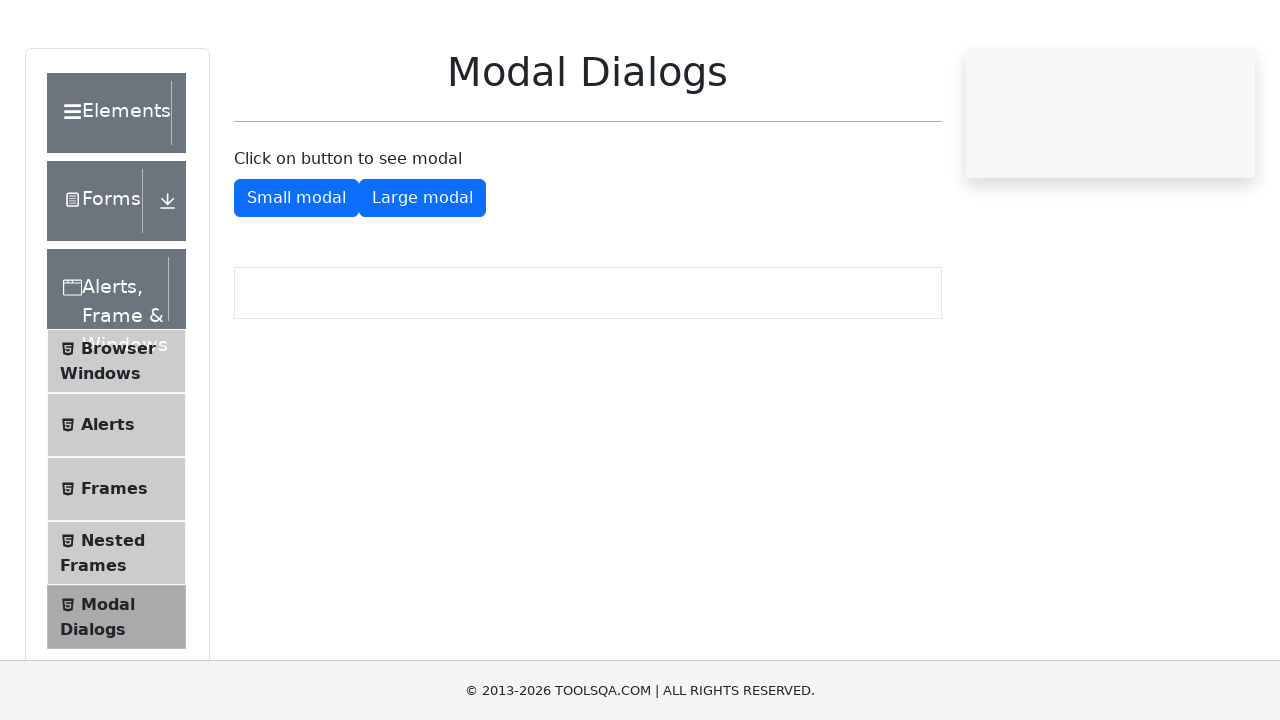

Queried for 'Show Large Modal' button element
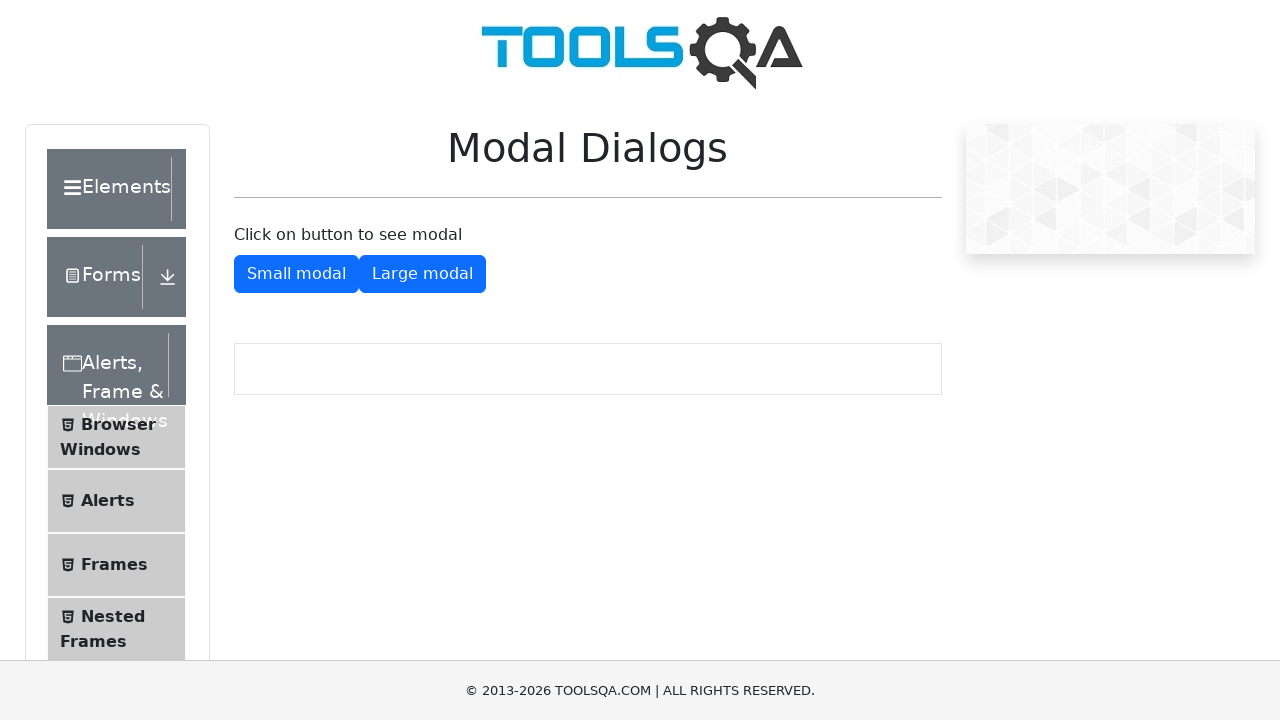

Verified: 'Show Large Modal' button element exists on page
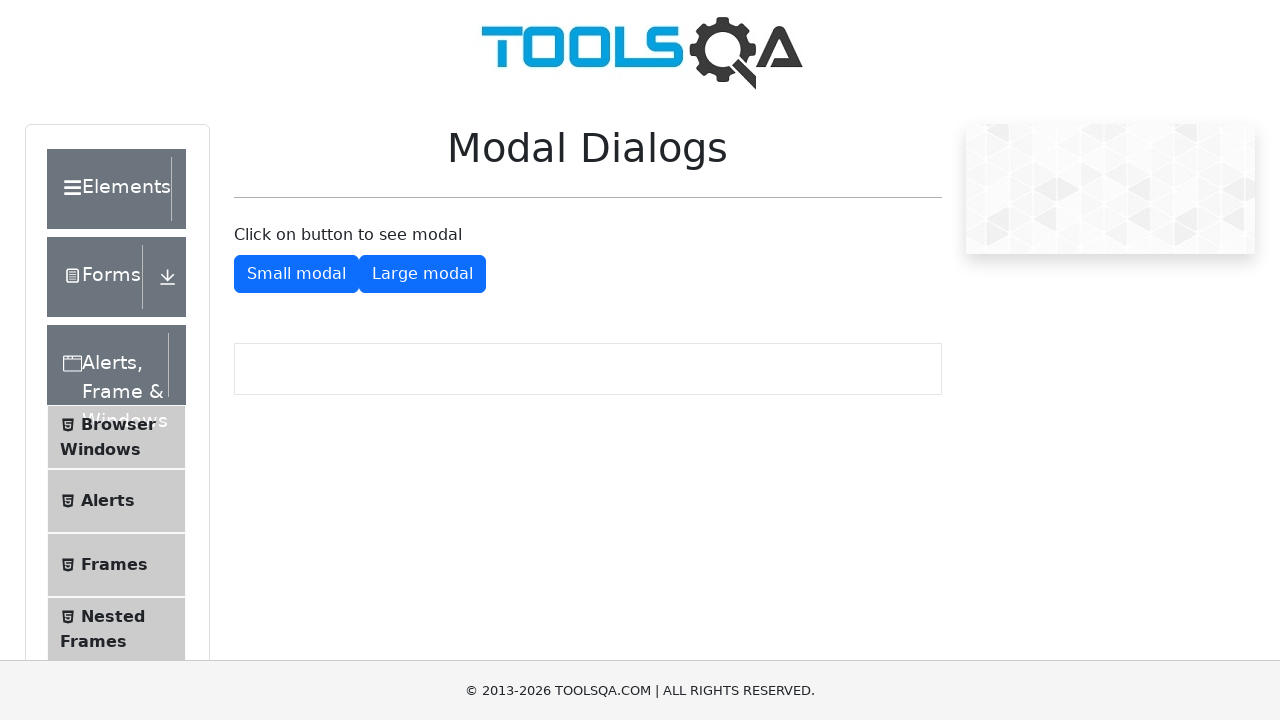

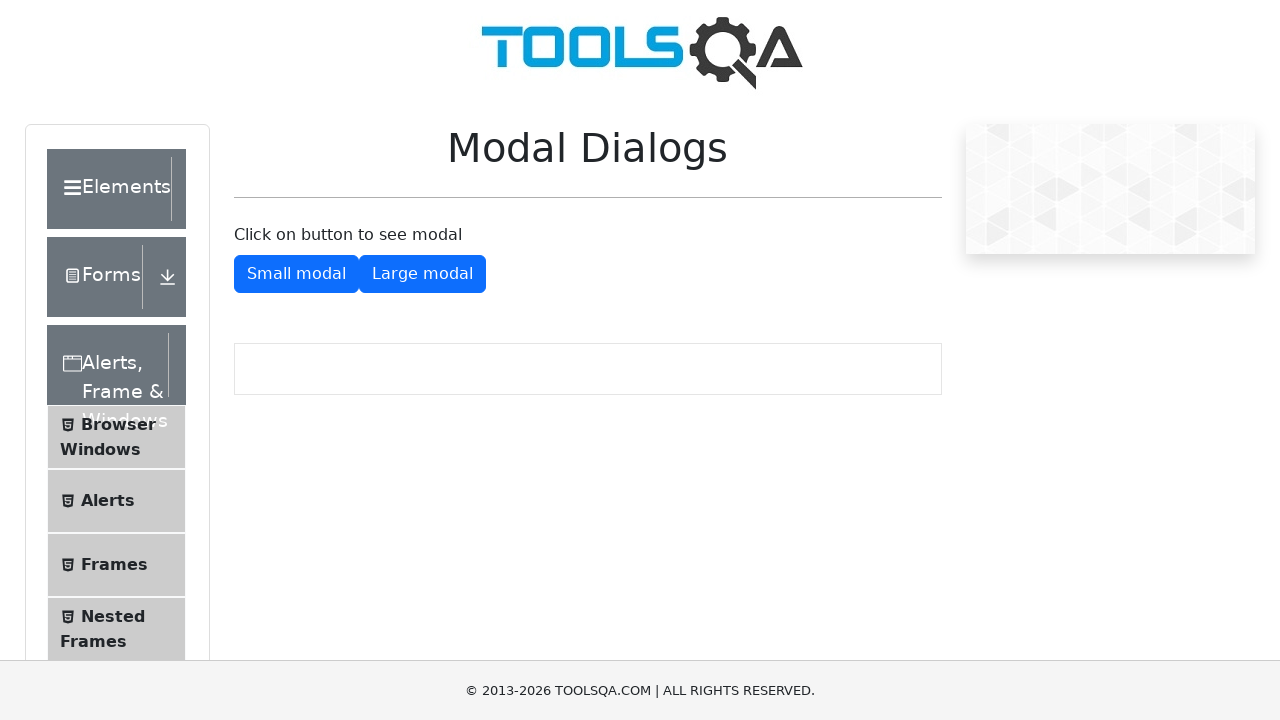